Tests a todo application by adding a new todo item, marking it as complete, and then clearing completed todos to verify the item is removed.

Starting URL: https://devmountain.github.io/qa_todos/

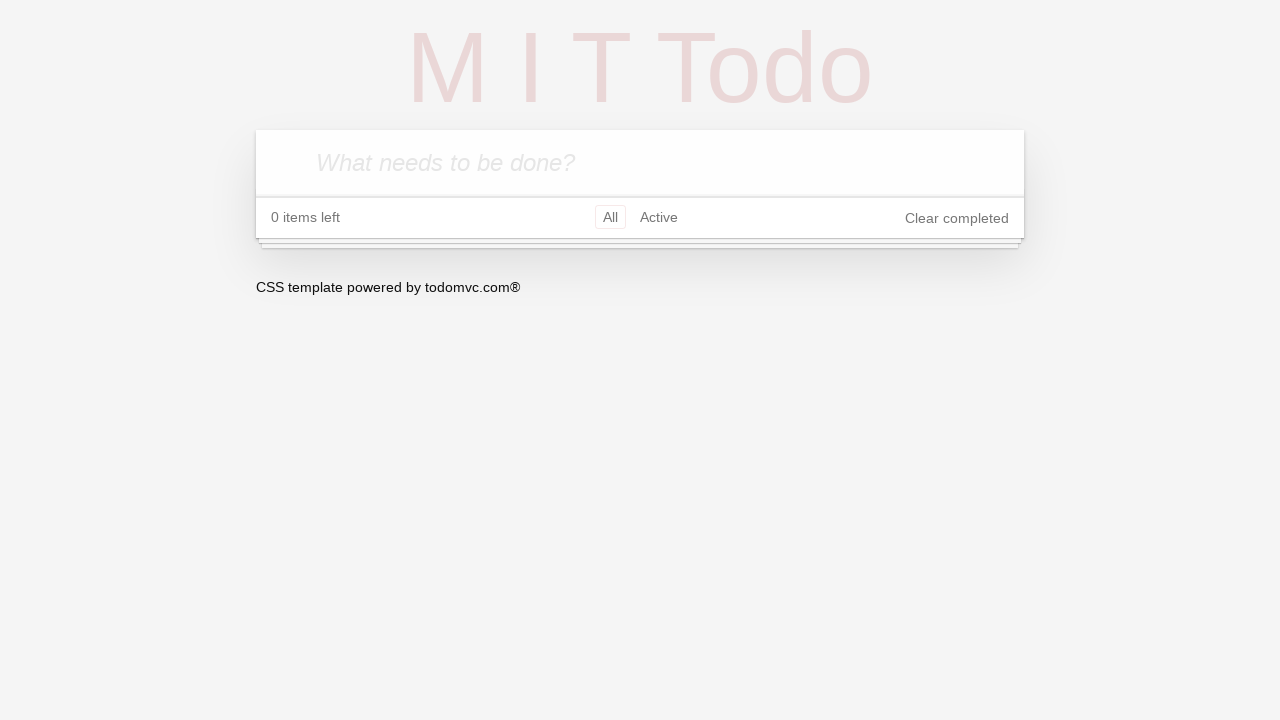

Waited for todo input field to be available
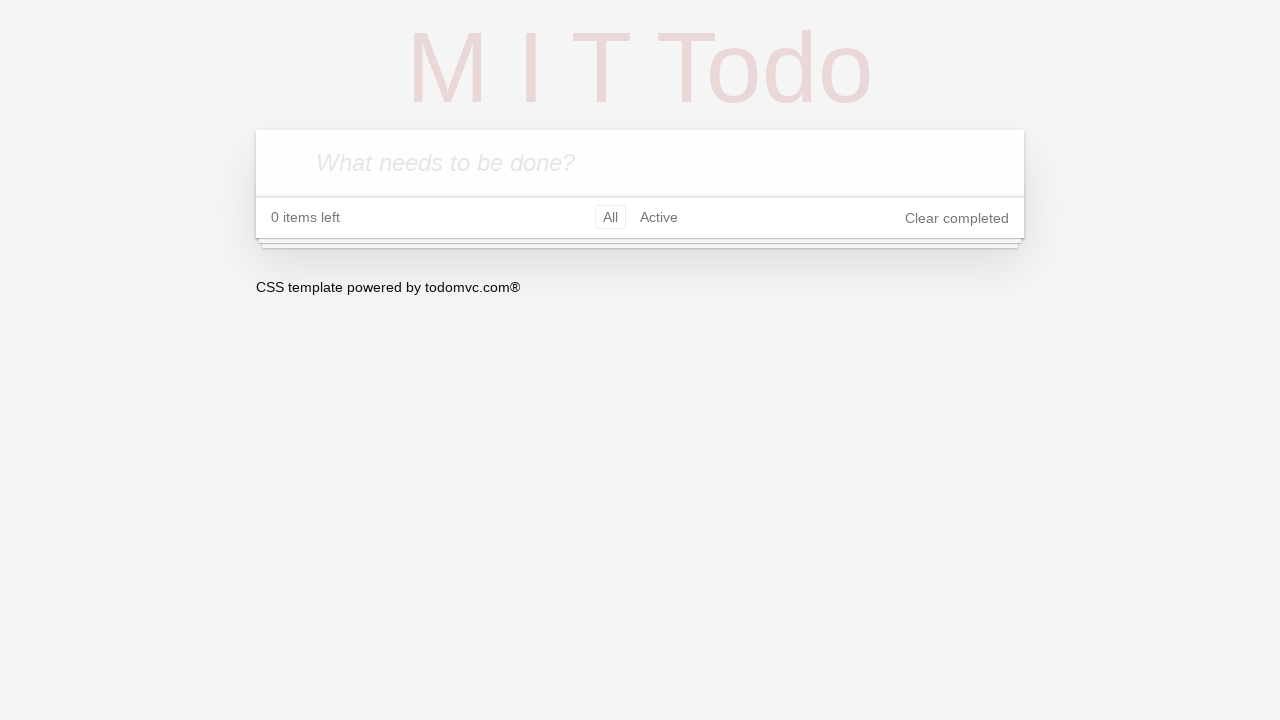

Filled todo input field with 'Test To-Do' on .new-todo
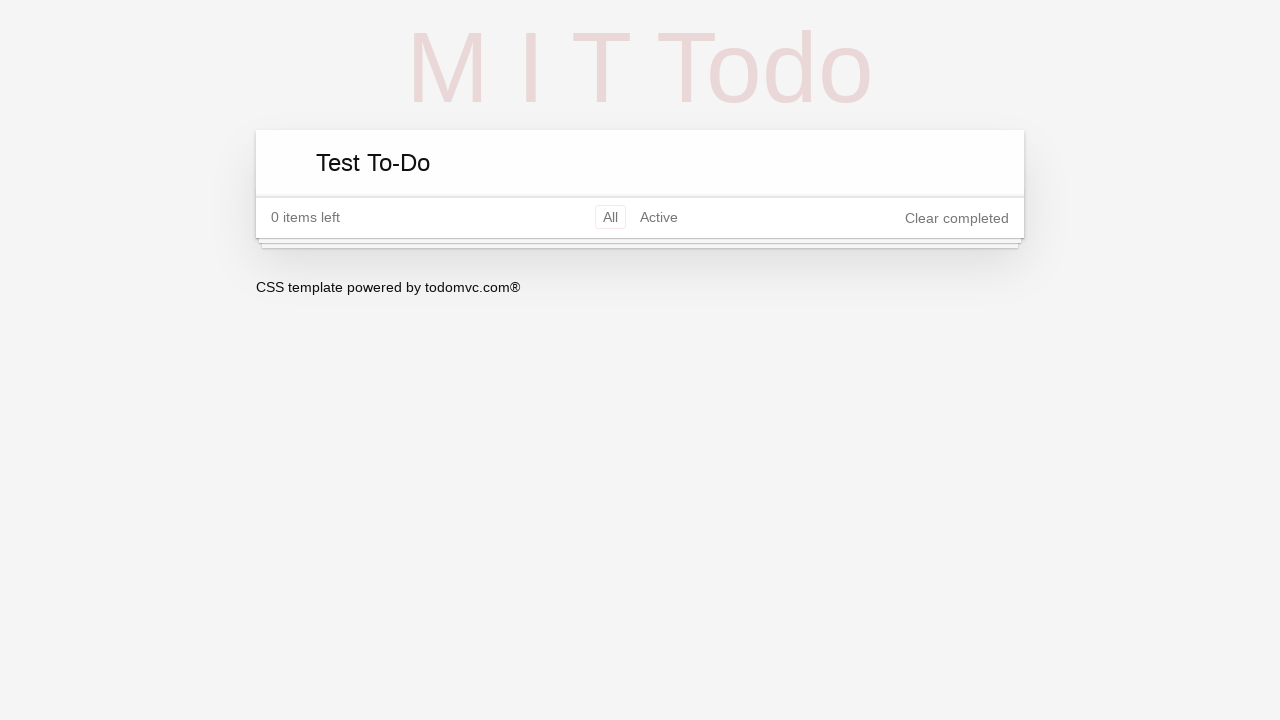

Pressed Enter to add the todo item on .new-todo
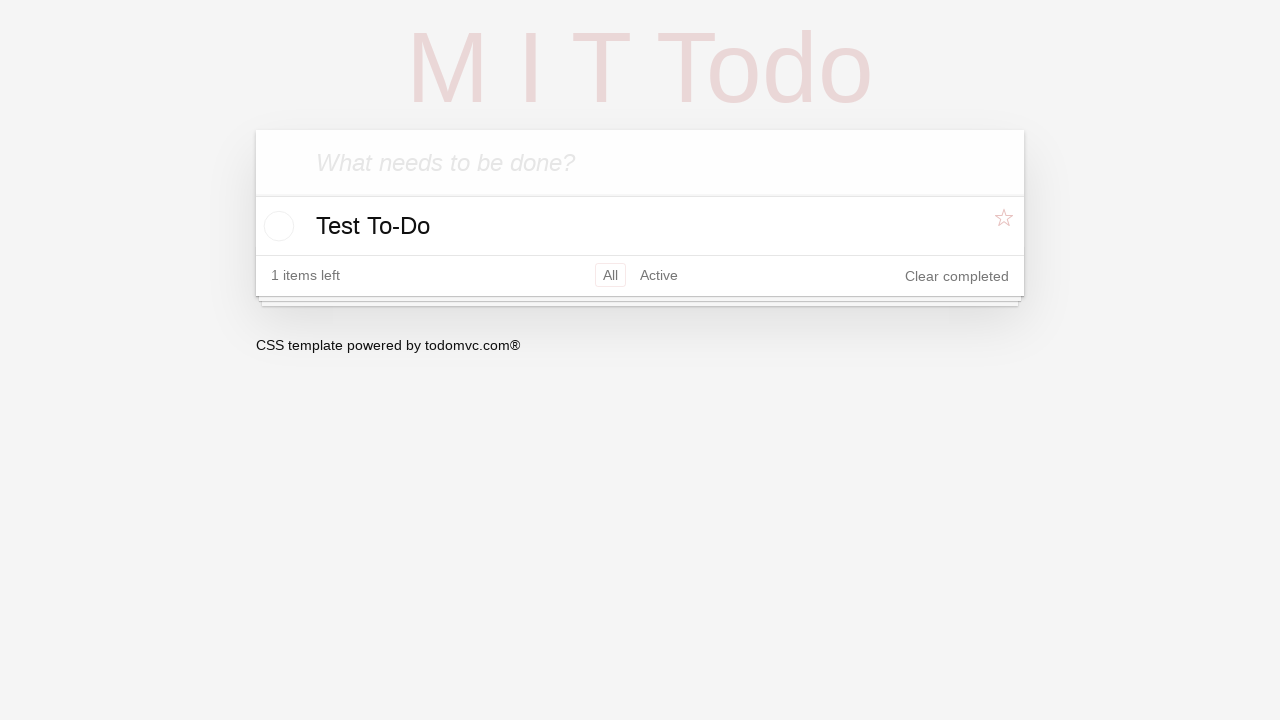

Todo item appeared in the list
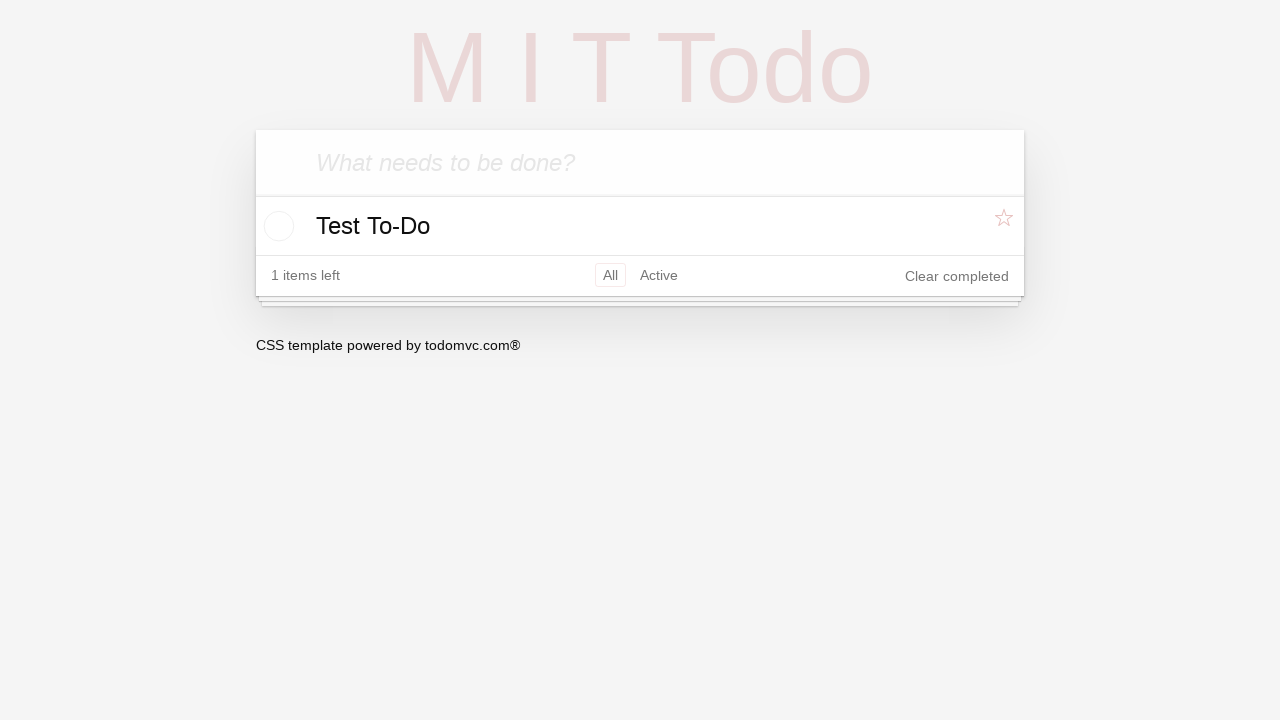

Clicked checkbox to mark todo as complete at (276, 226) on li.todo input.toggle
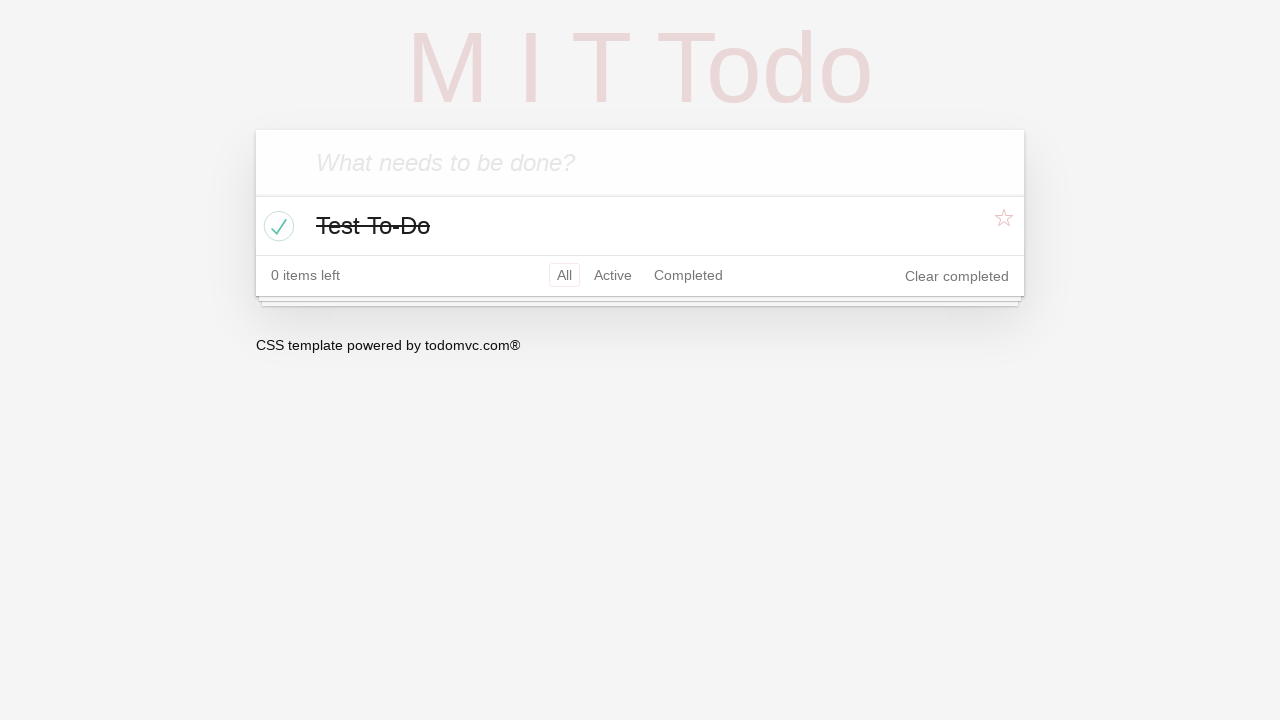

Clicked 'Clear completed' button to remove completed todos at (957, 276) on button.clear-completed
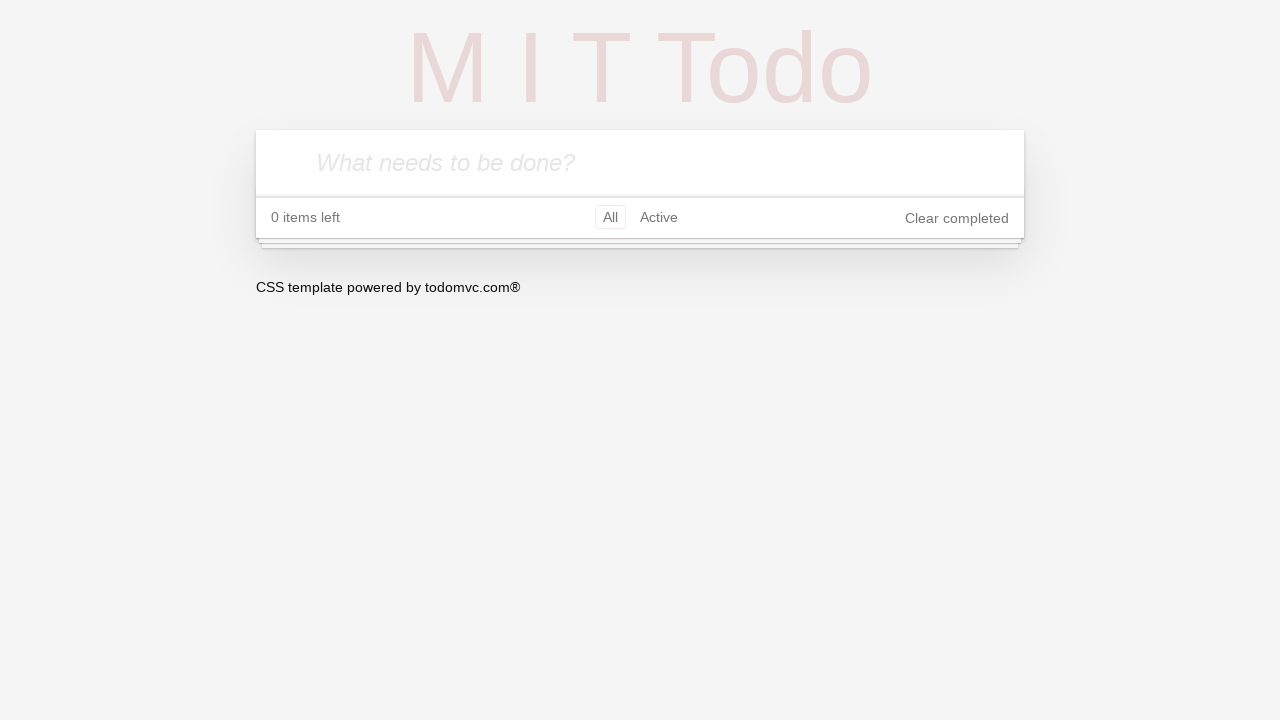

Verified that completed todo was removed from the list
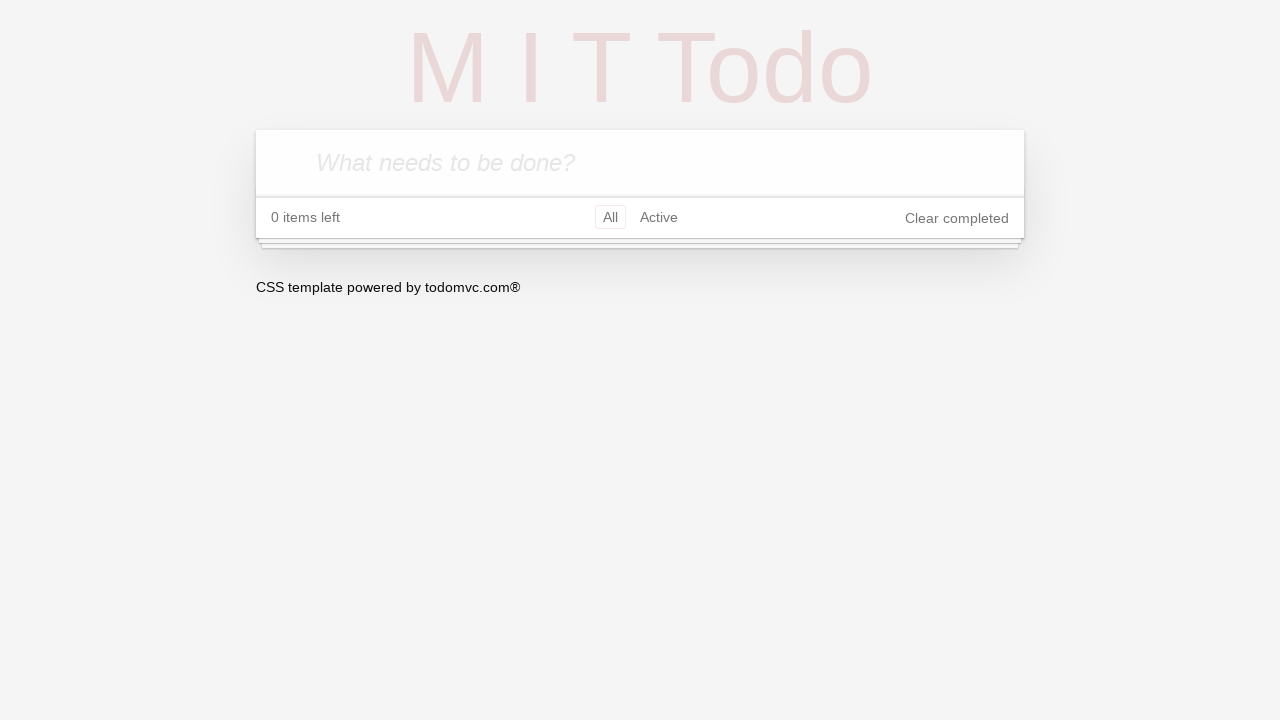

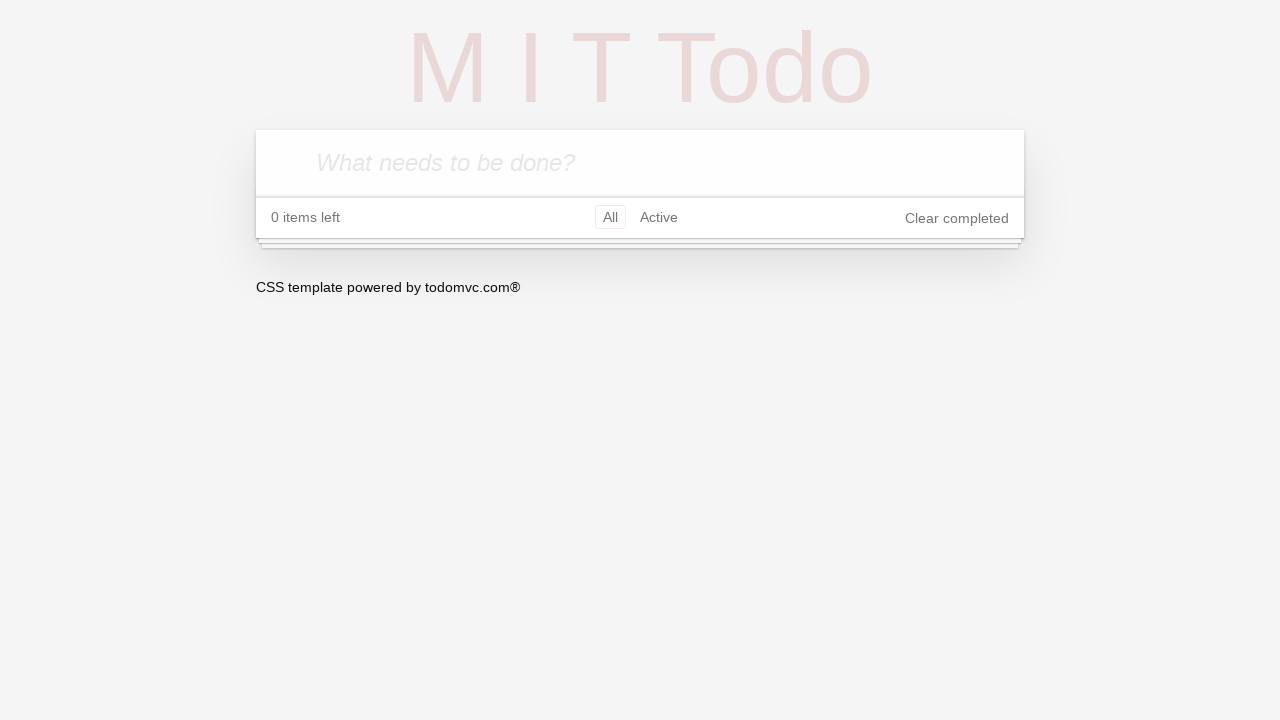